Tests deleting a record from the web table

Starting URL: https://demoqa.com/

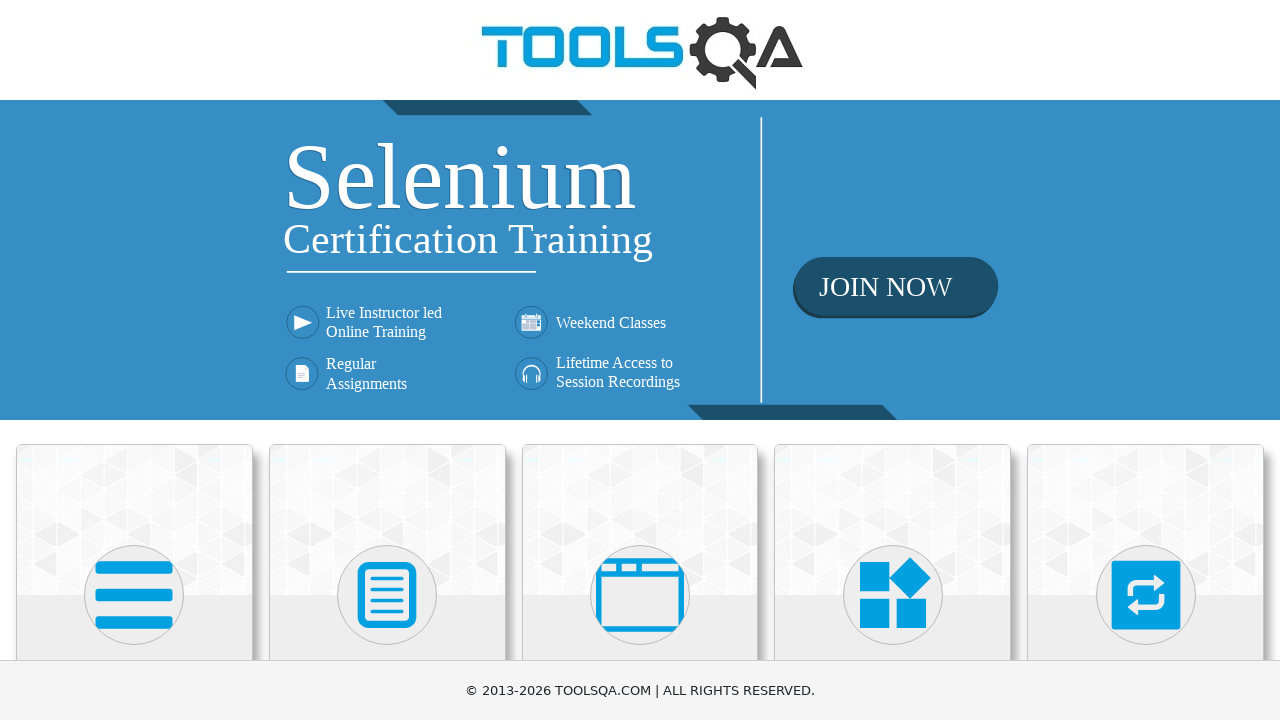

Clicked on Elements section at (134, 360) on text=Elements
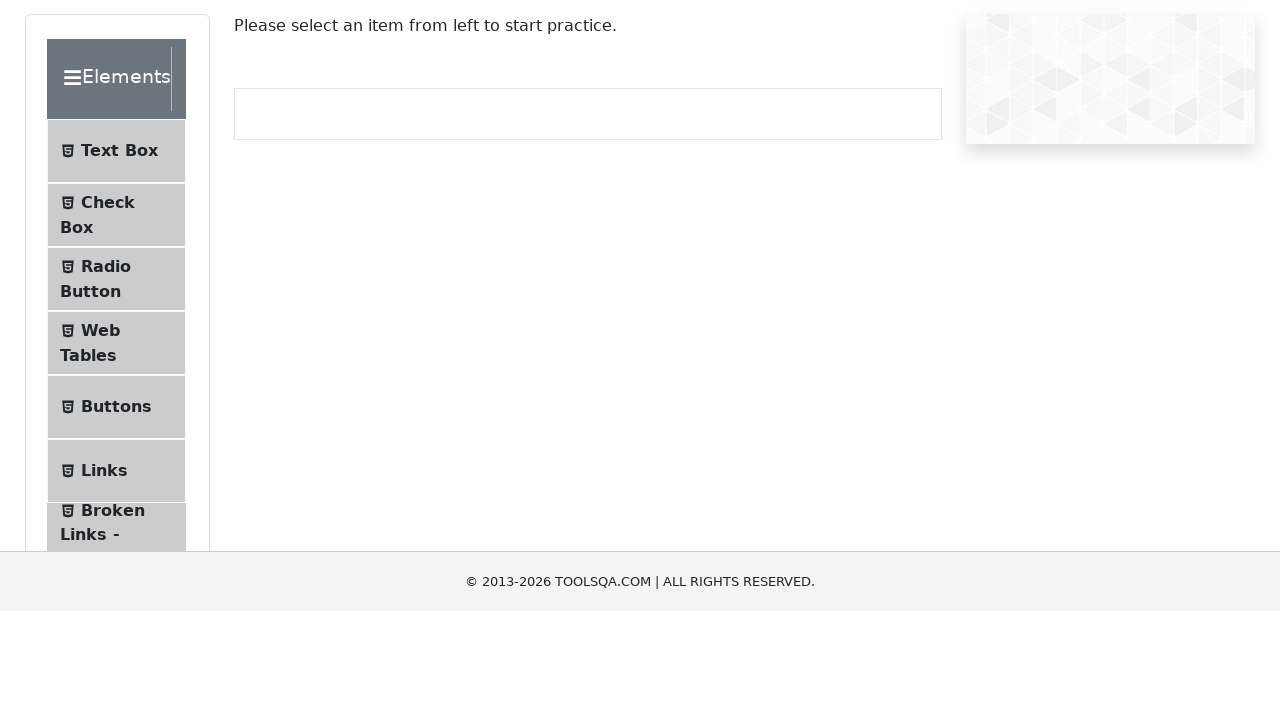

Clicked on Web Tables option at (100, 440) on text=Web Tables
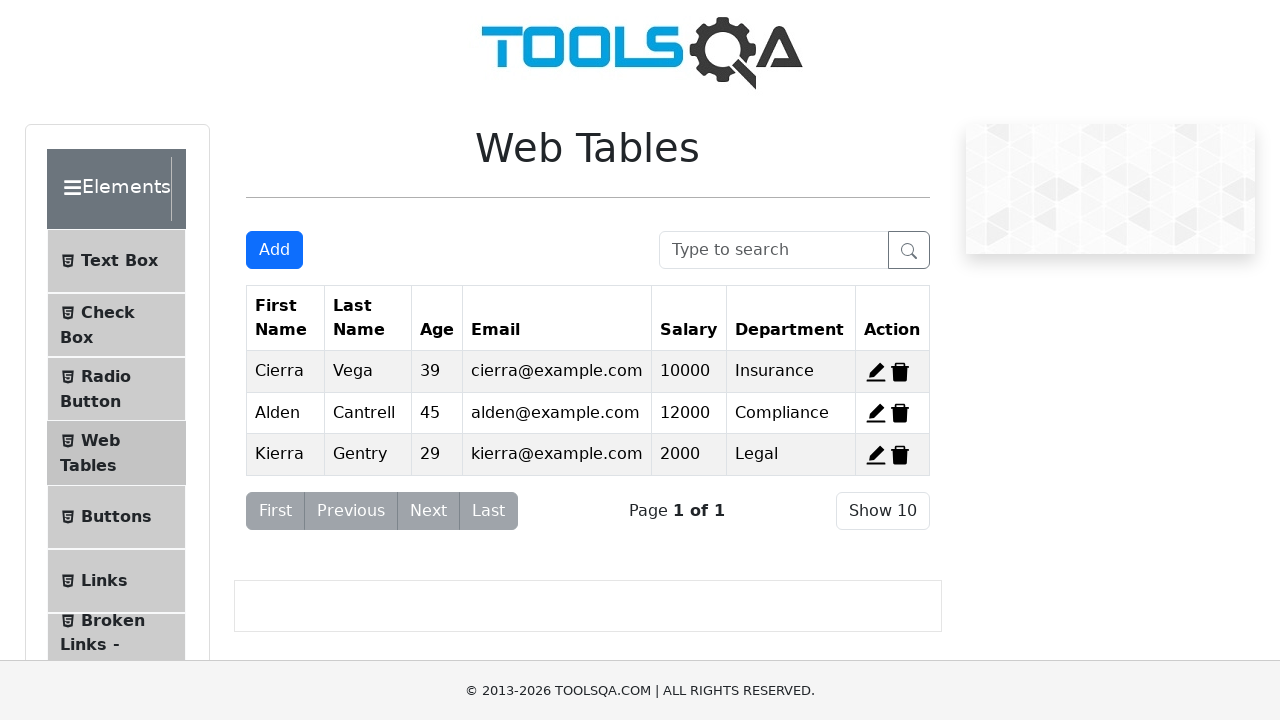

Clicked delete button for first record at (900, 372) on #delete-record-1
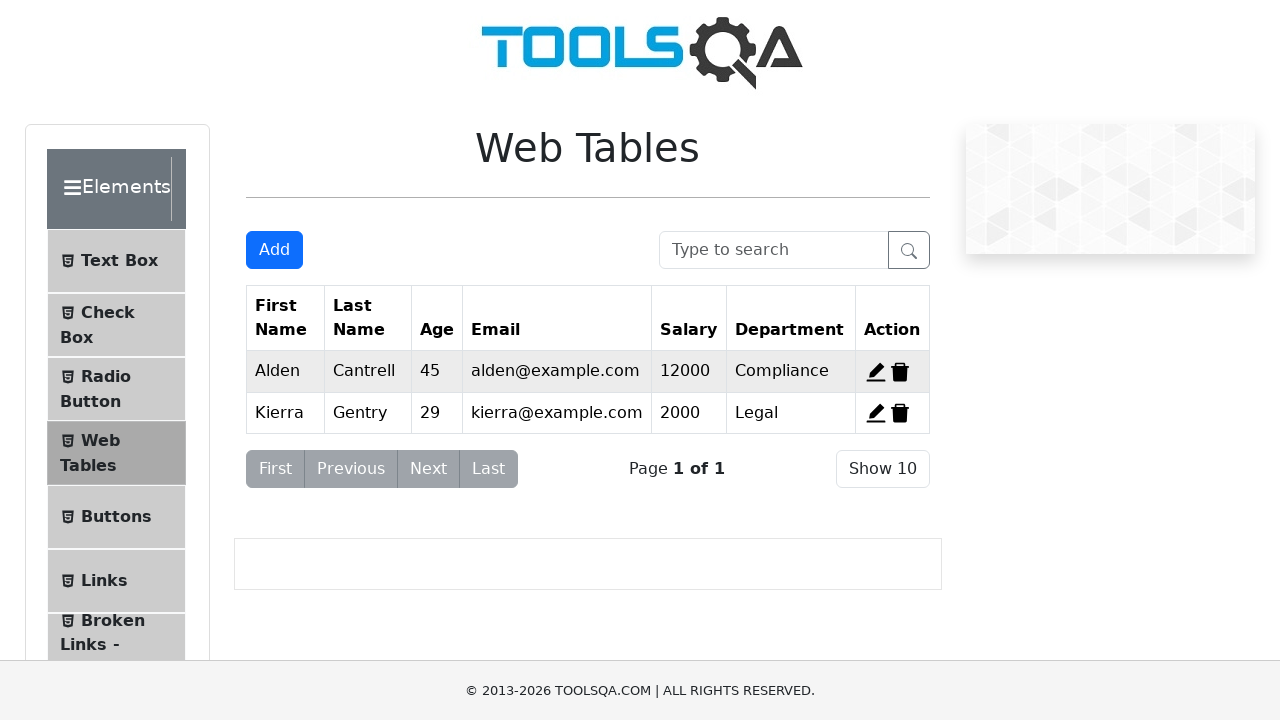

Verified that first record was deleted
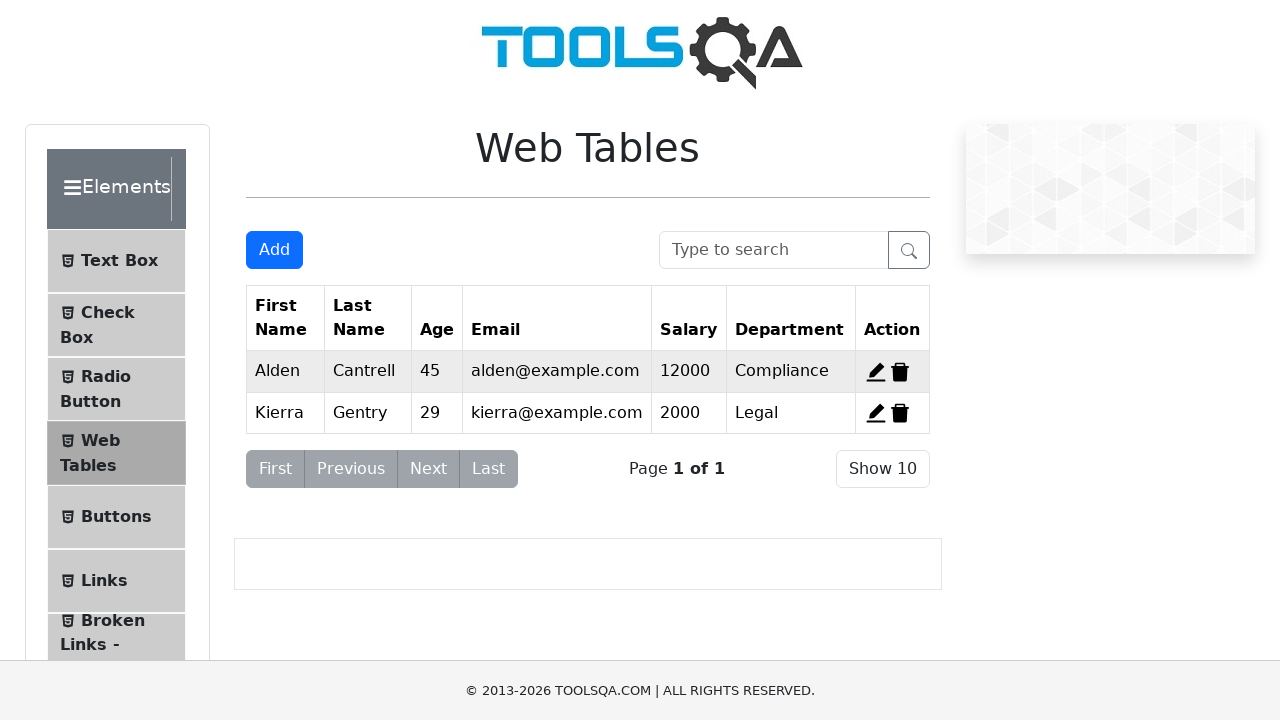

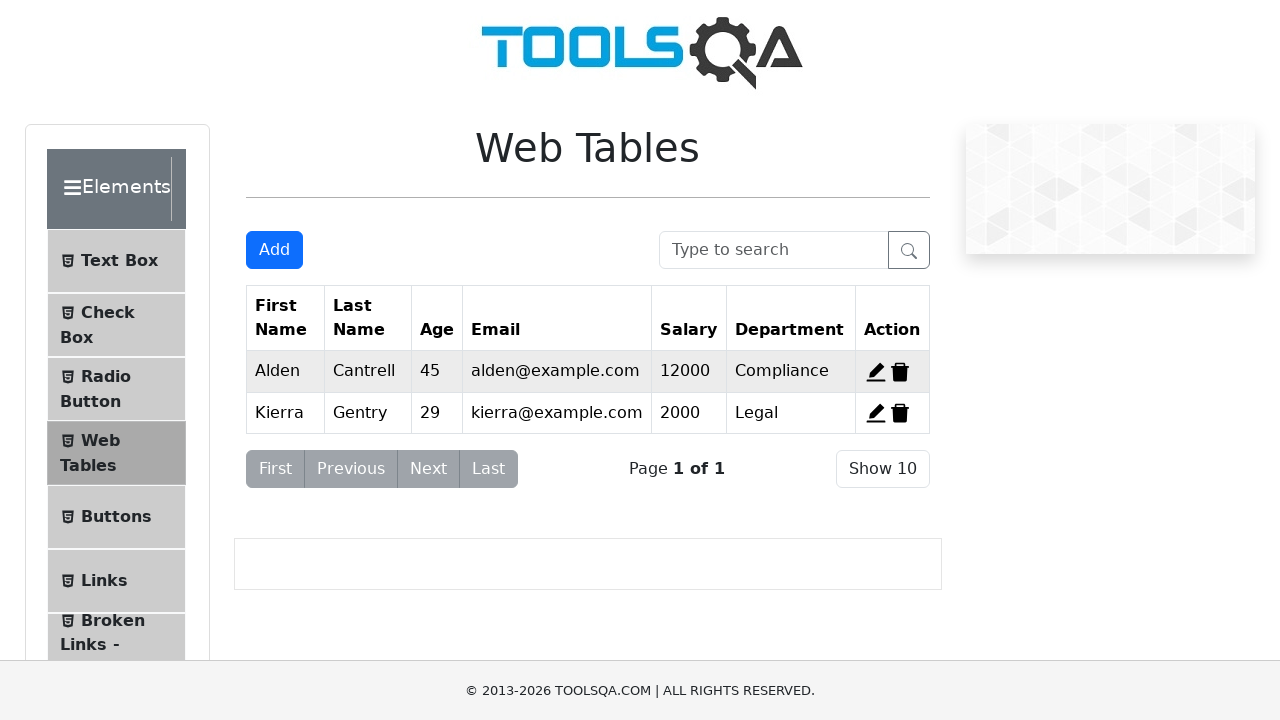